Tests window switching by clicking a button that opens a new tab and then switching between windows

Starting URL: https://formy-project.herokuapp.com/switch-window

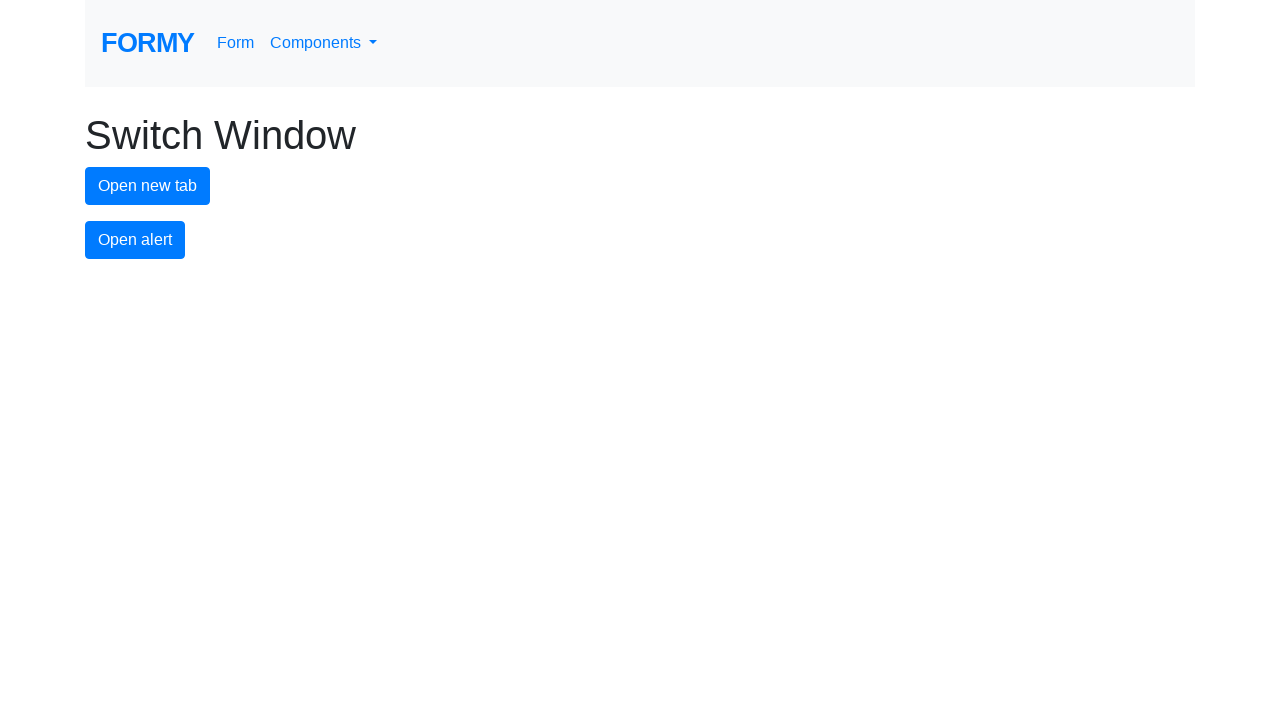

Clicked new tab button to open a new window at (148, 186) on #new-tab-button
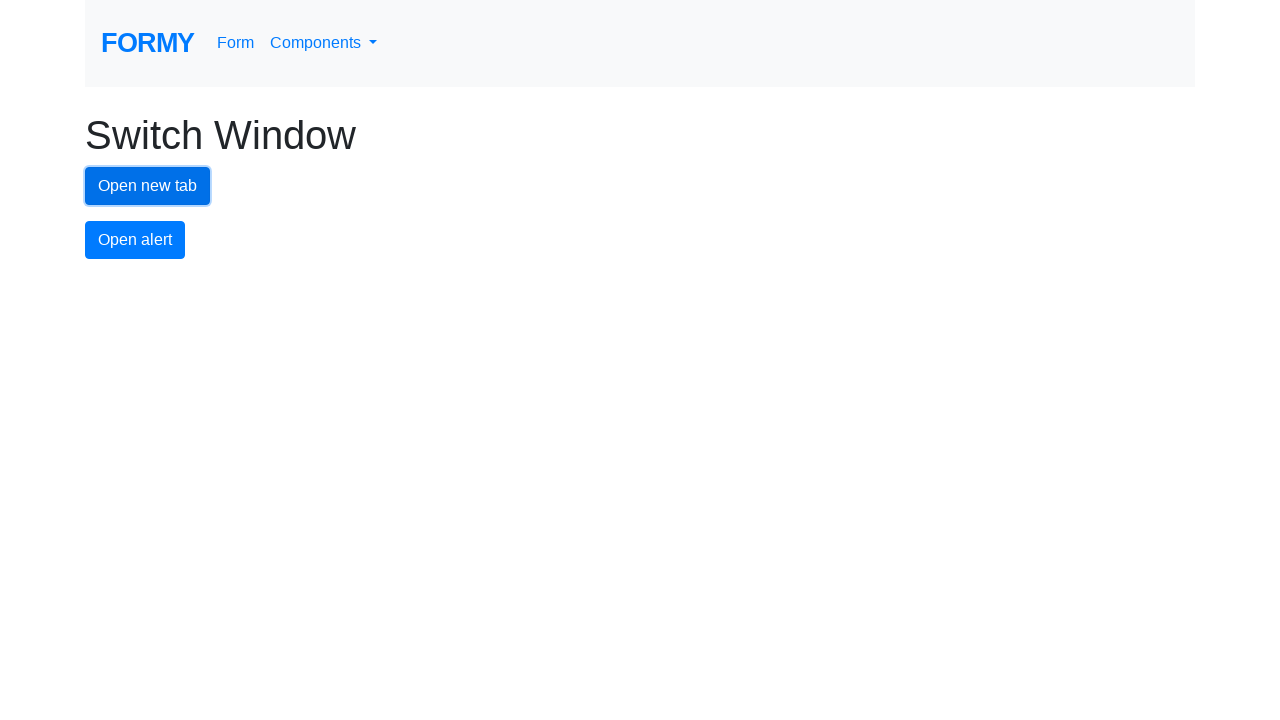

New tab opened and page object captured at (148, 186) on #new-tab-button
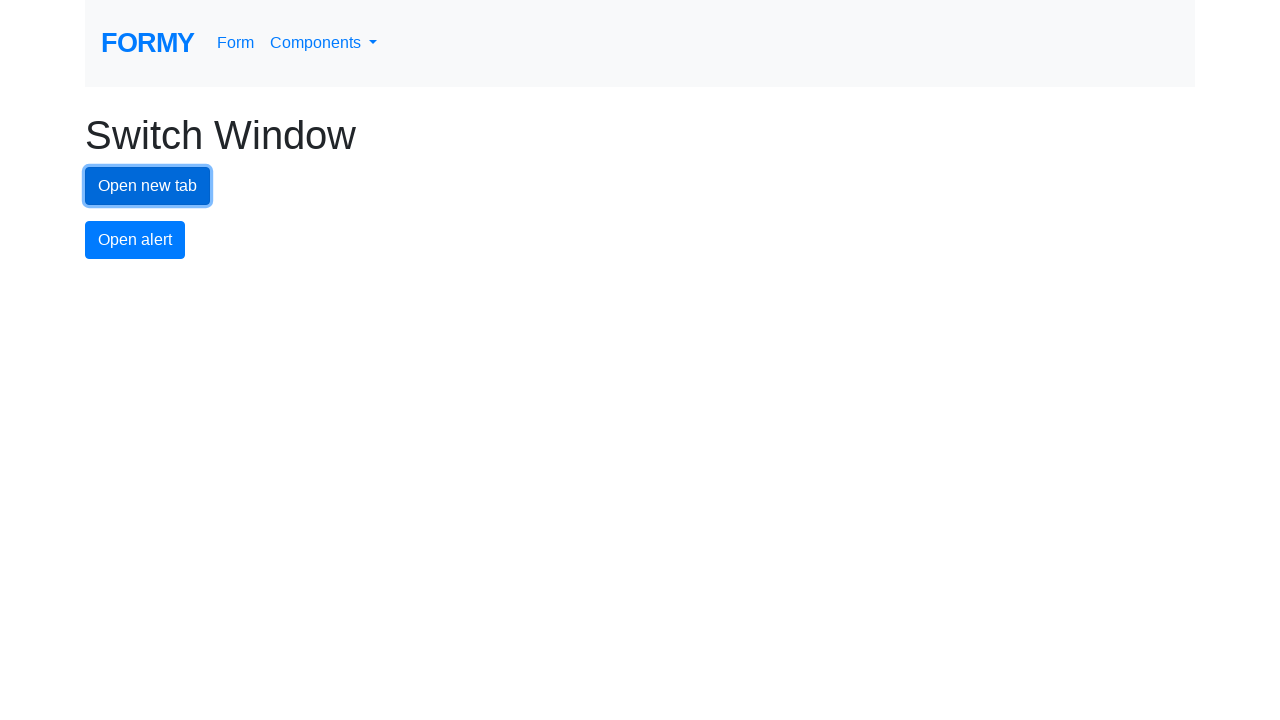

Retrieved new page reference from context
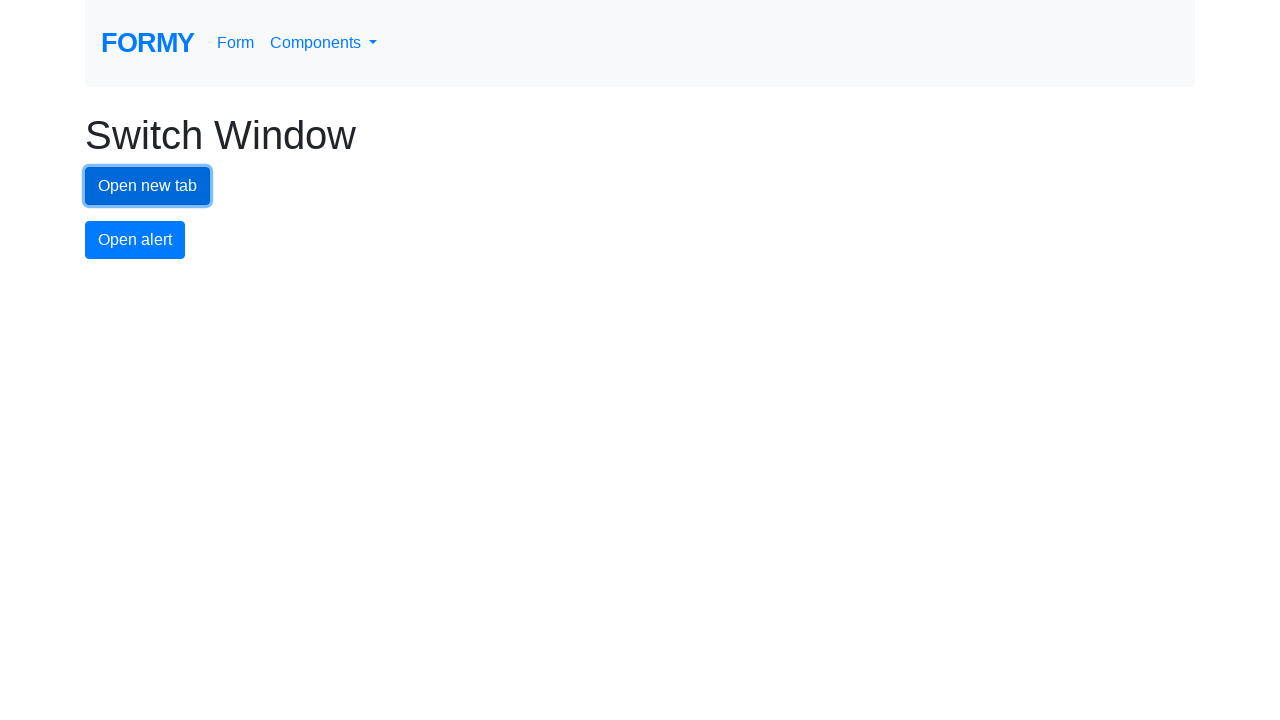

Switched back to original window by bringing it to front
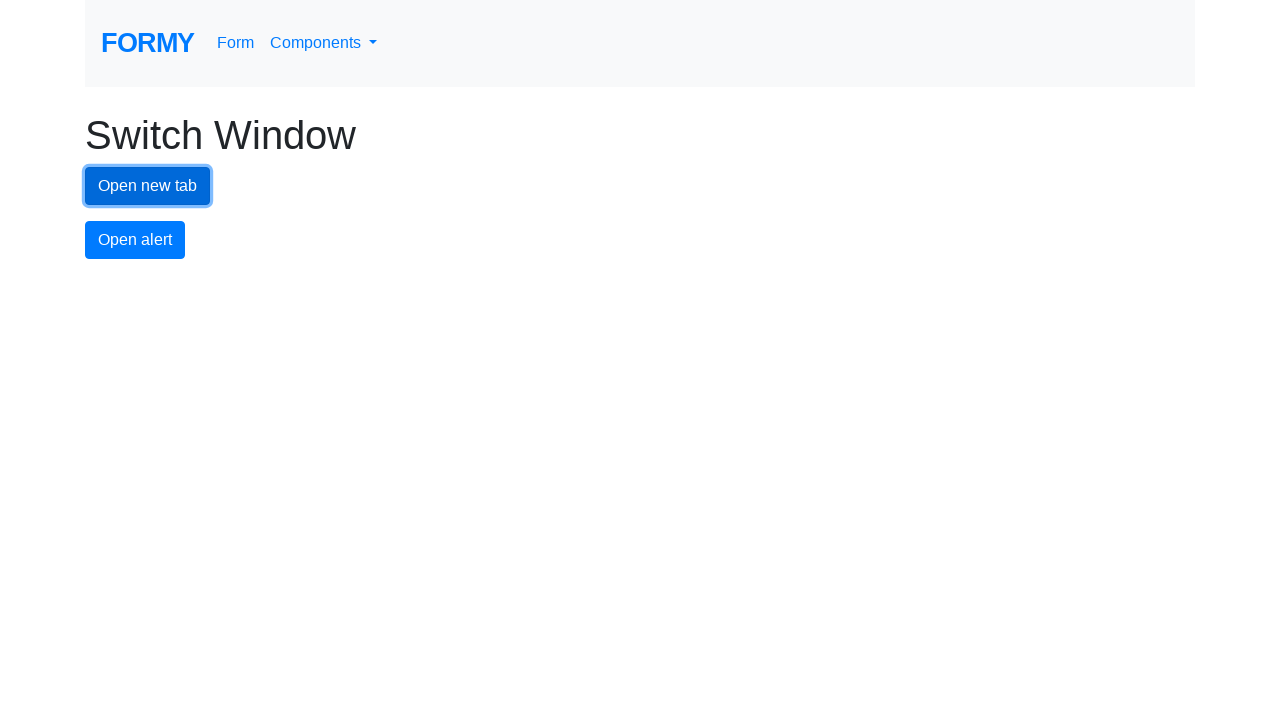

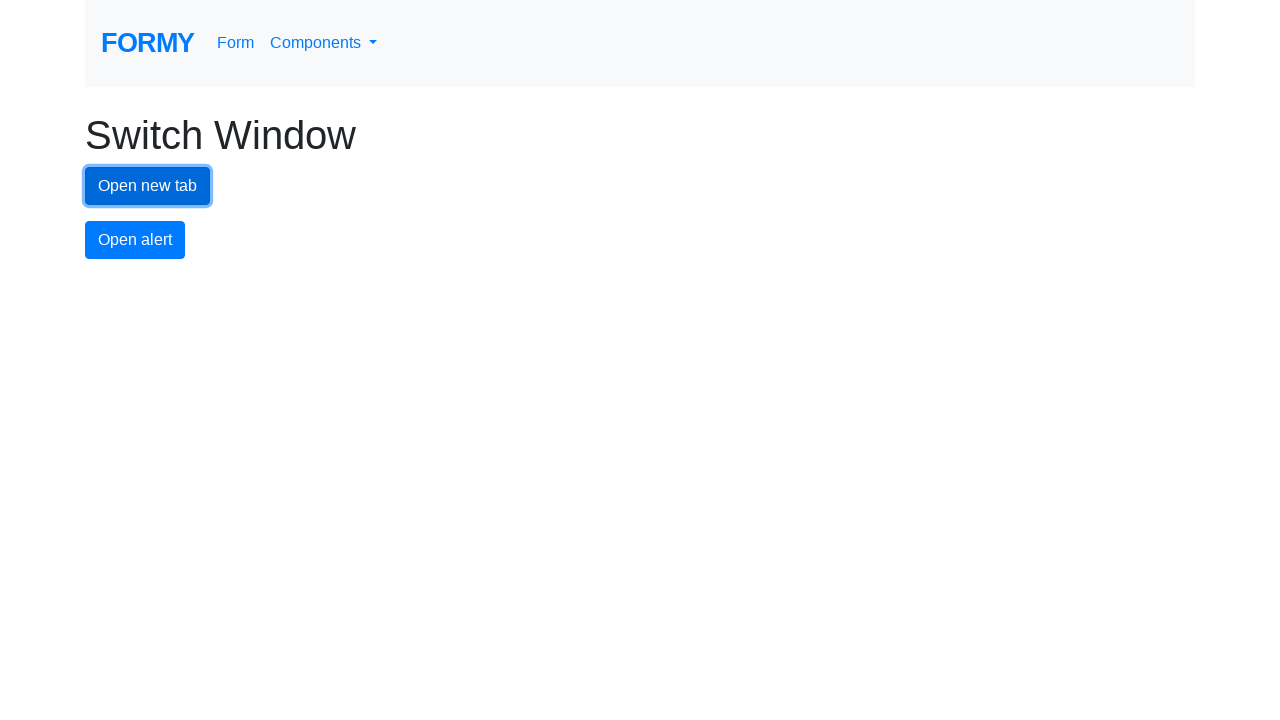